Tests that clicking the Due column header twice sorts the table data in descending order.

Starting URL: http://the-internet.herokuapp.com/tables

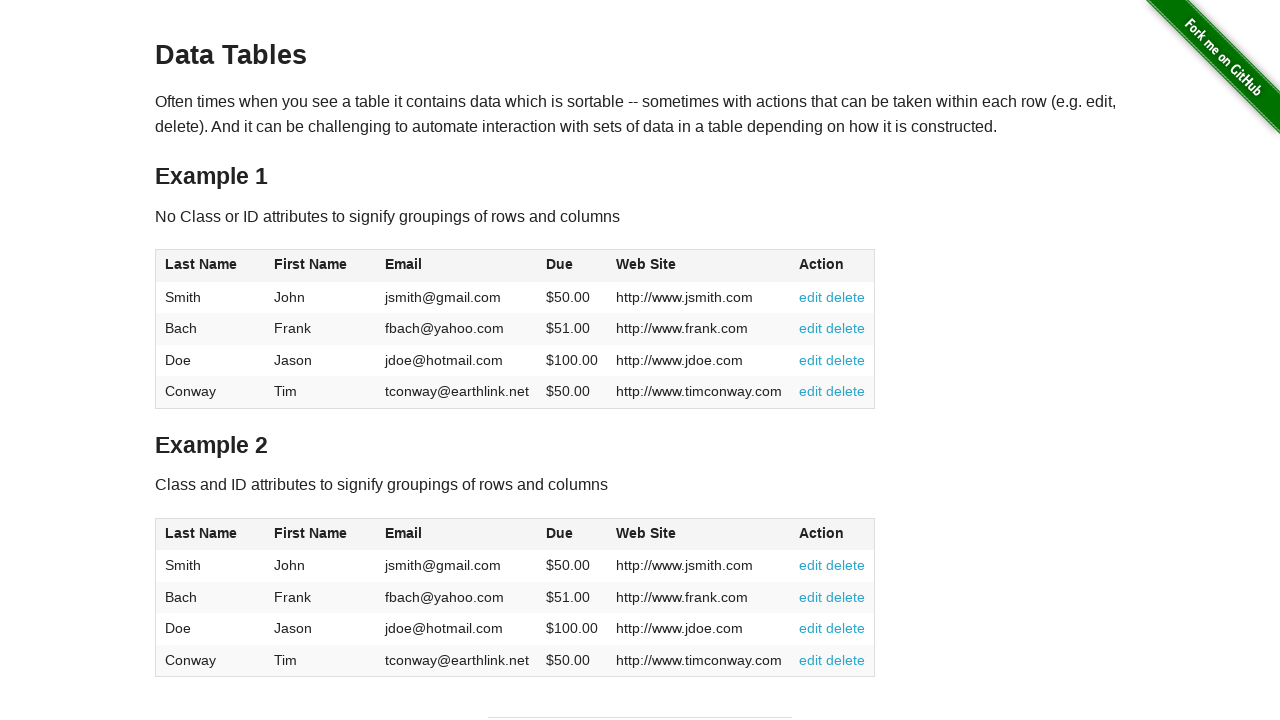

Navigated to the-internet.herokuapp.com/tables
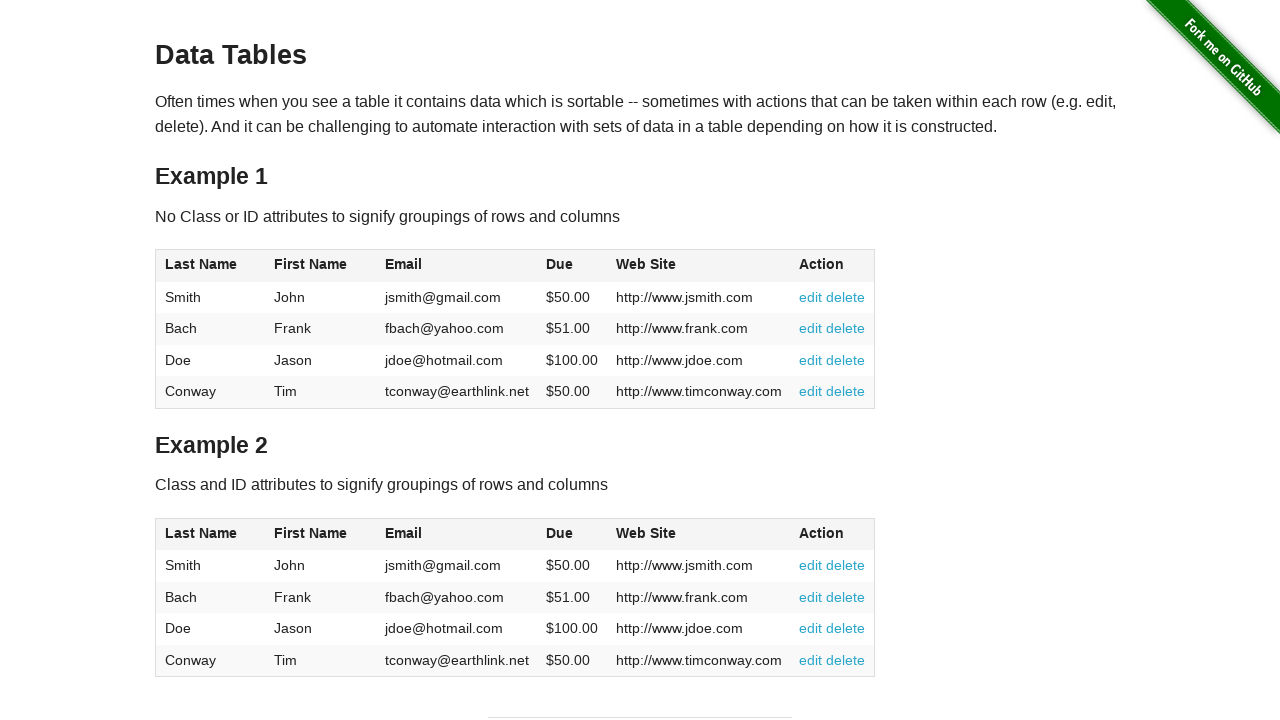

Clicked Due column header (first click) at (572, 266) on #table1 thead tr th:nth-of-type(4)
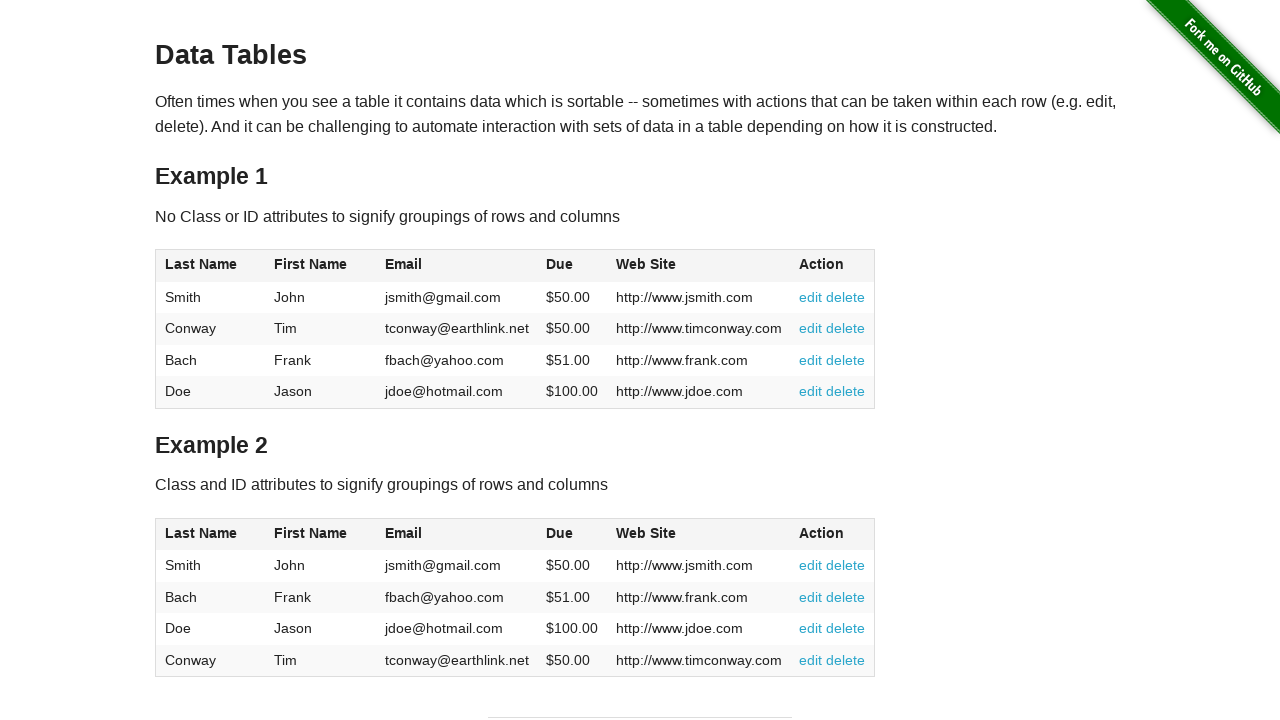

Clicked Due column header (second click) to sort descending at (572, 266) on #table1 thead tr th:nth-of-type(4)
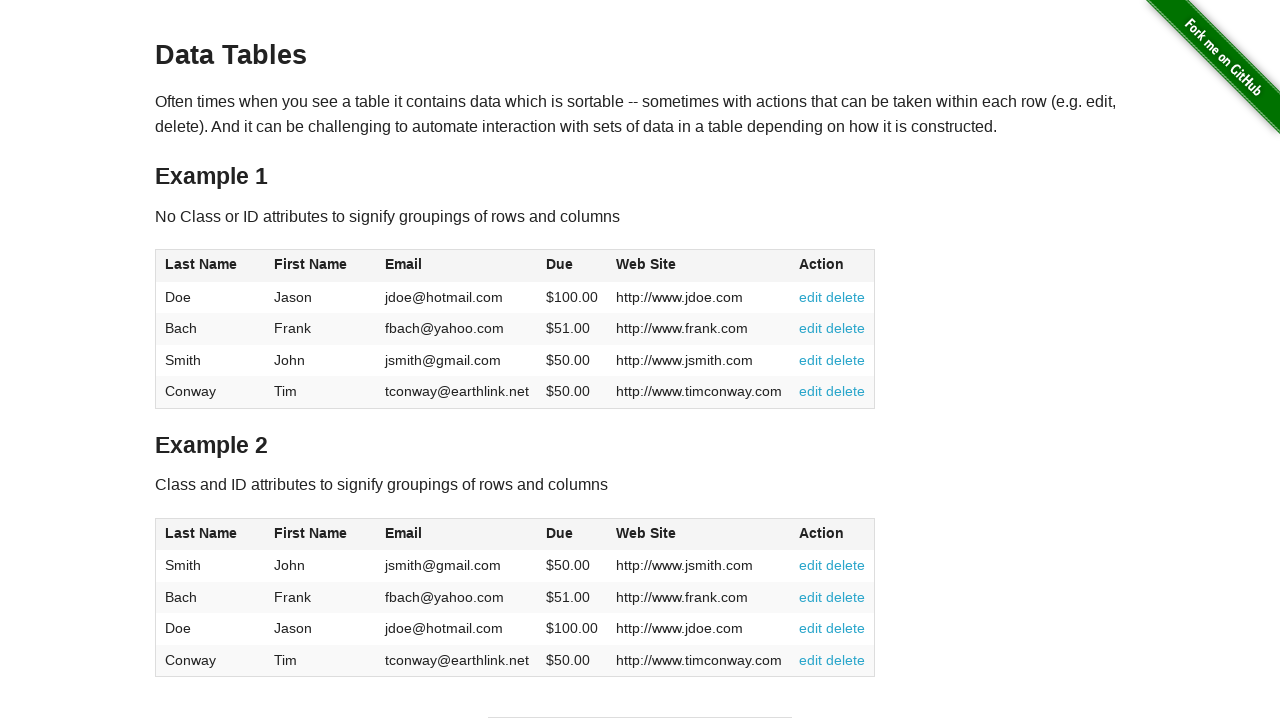

Table data loaded and sorted in descending order by Due column
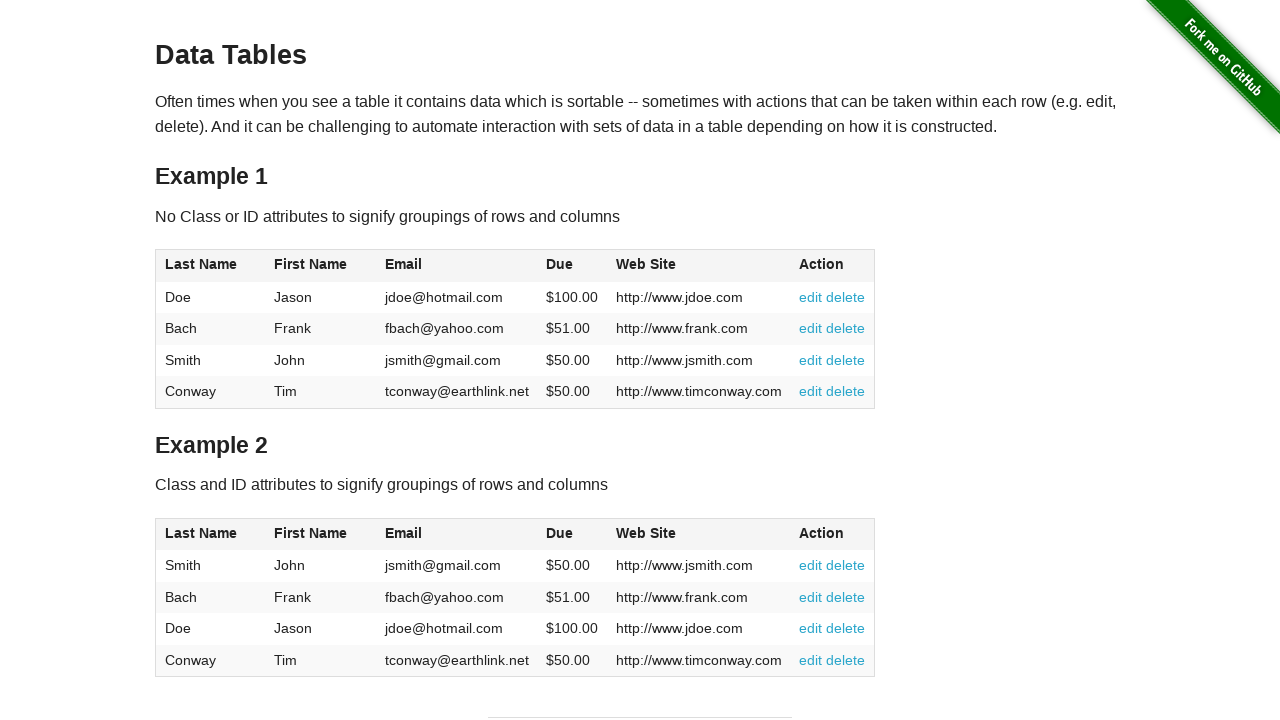

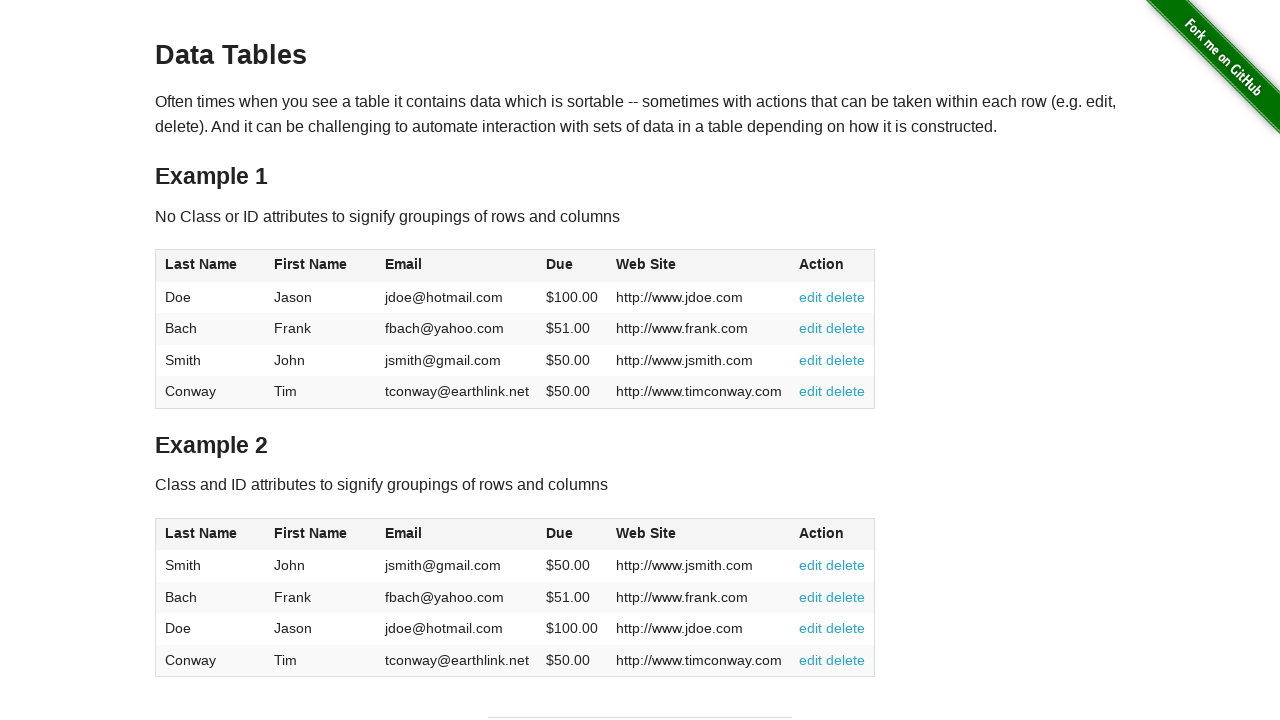